Tests Southwest Airlines flight check-in functionality by filling in the confirmation number, passenger first name, and last name, then submitting the check-in form.

Starting URL: https://www.southwest.com/air/check-in/index.html

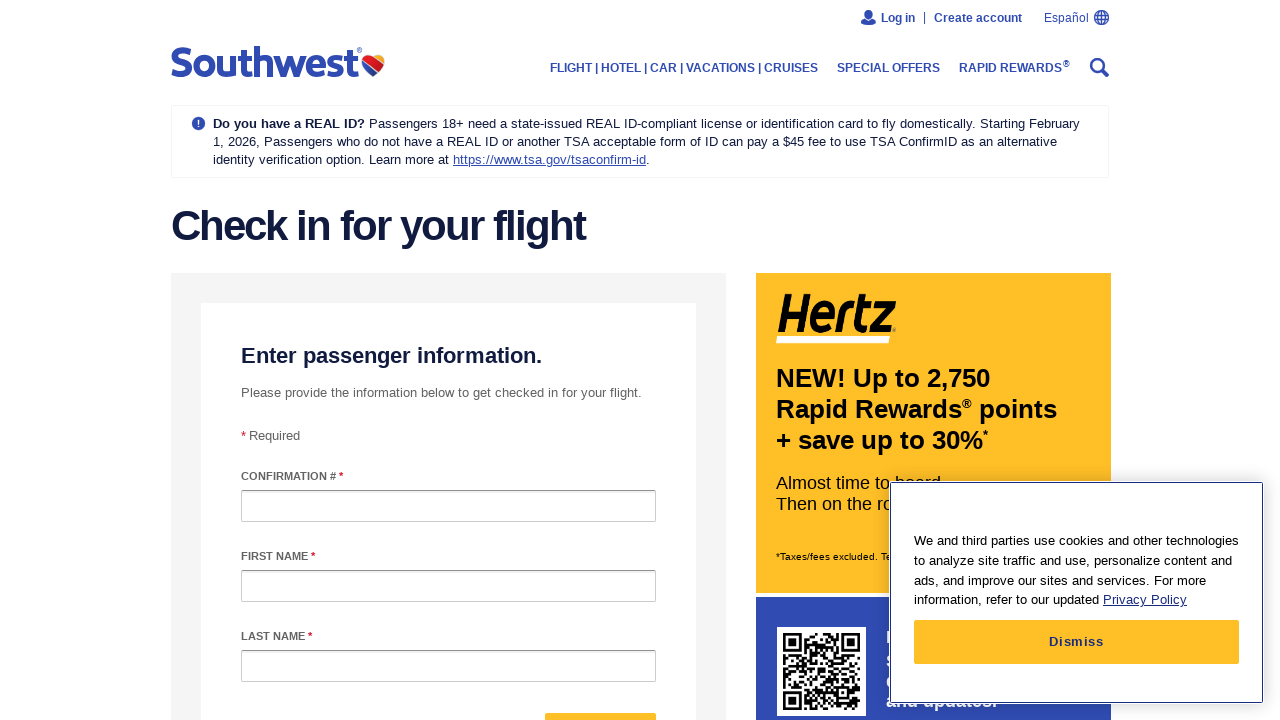

Filled confirmation number field with 'ABC123' on #confirmationNumber
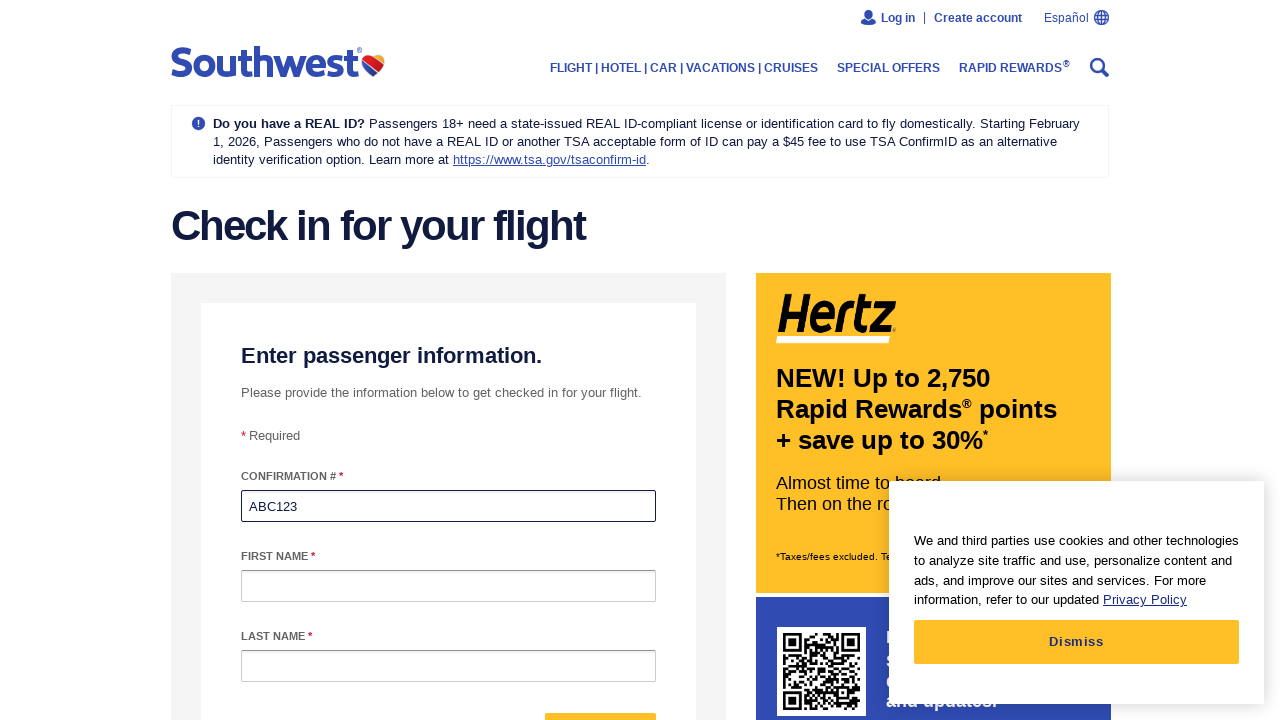

Filled passenger first name field with 'Michael' on #passengerFirstName
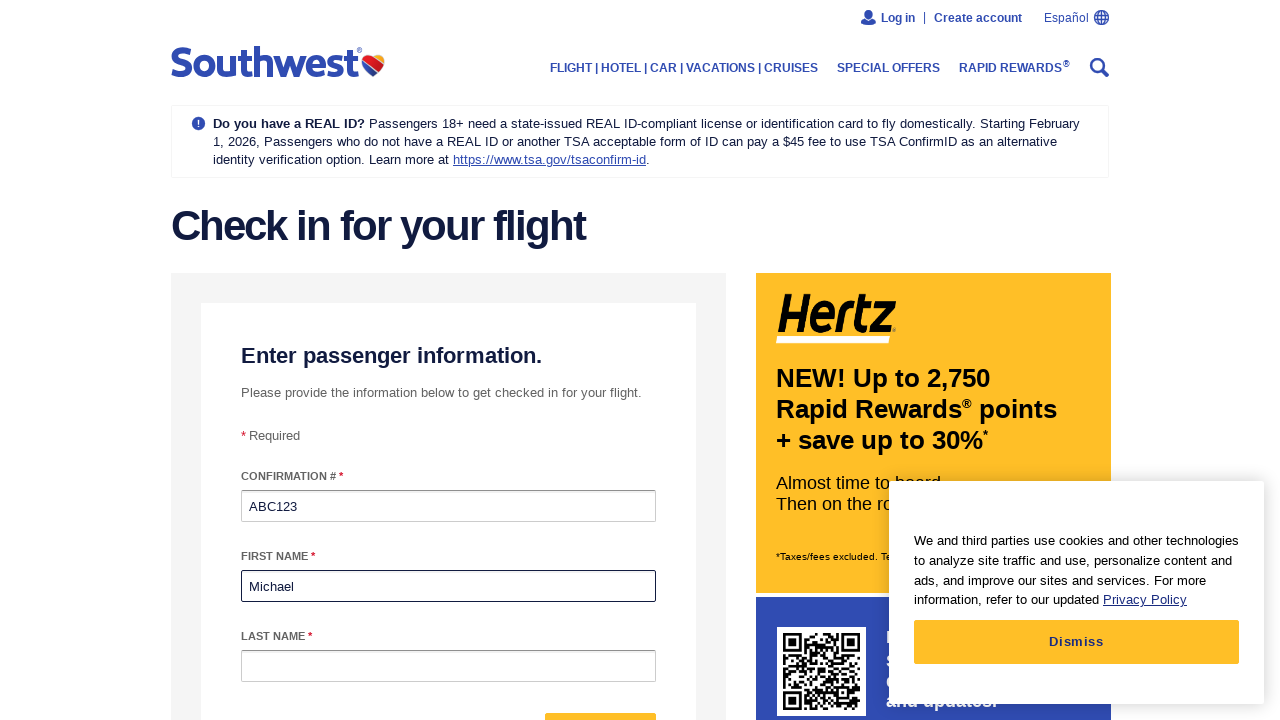

Filled passenger last name field with 'Johnson' on #passengerLastName
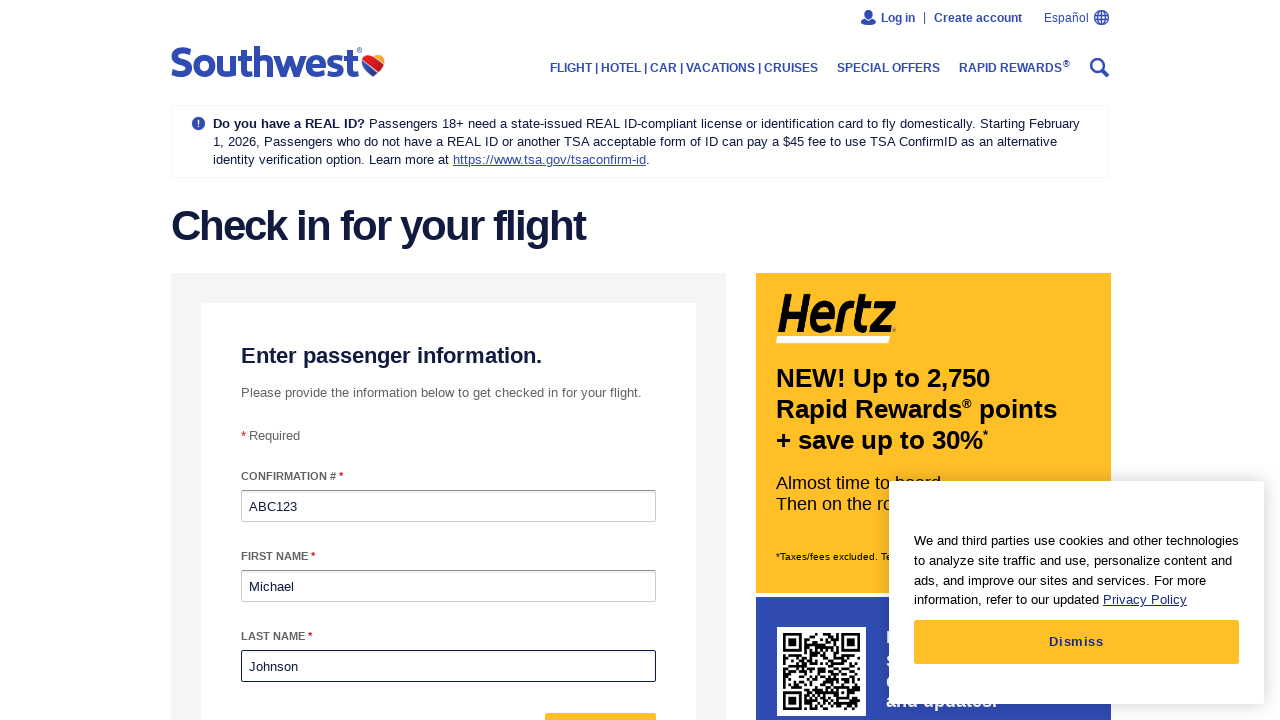

Clicked check-in submit button at (600, 696) on #form-mixin--submit-button
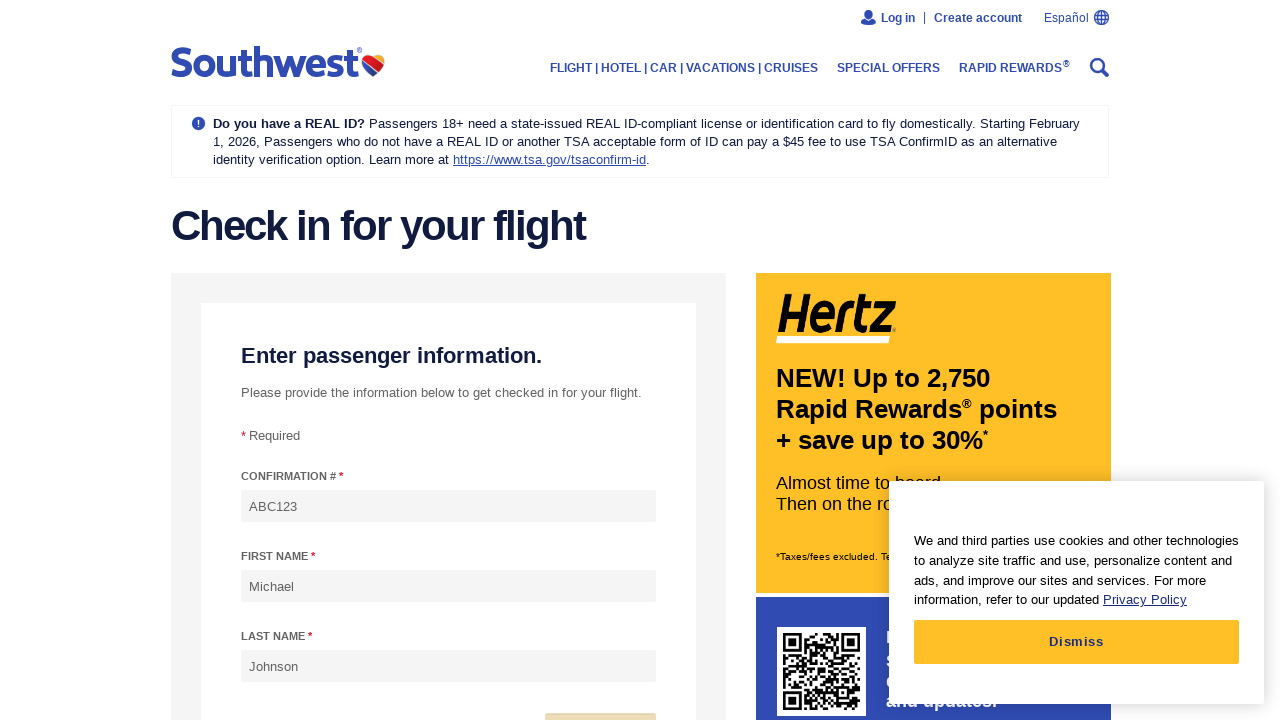

Waited for page to reach network idle state
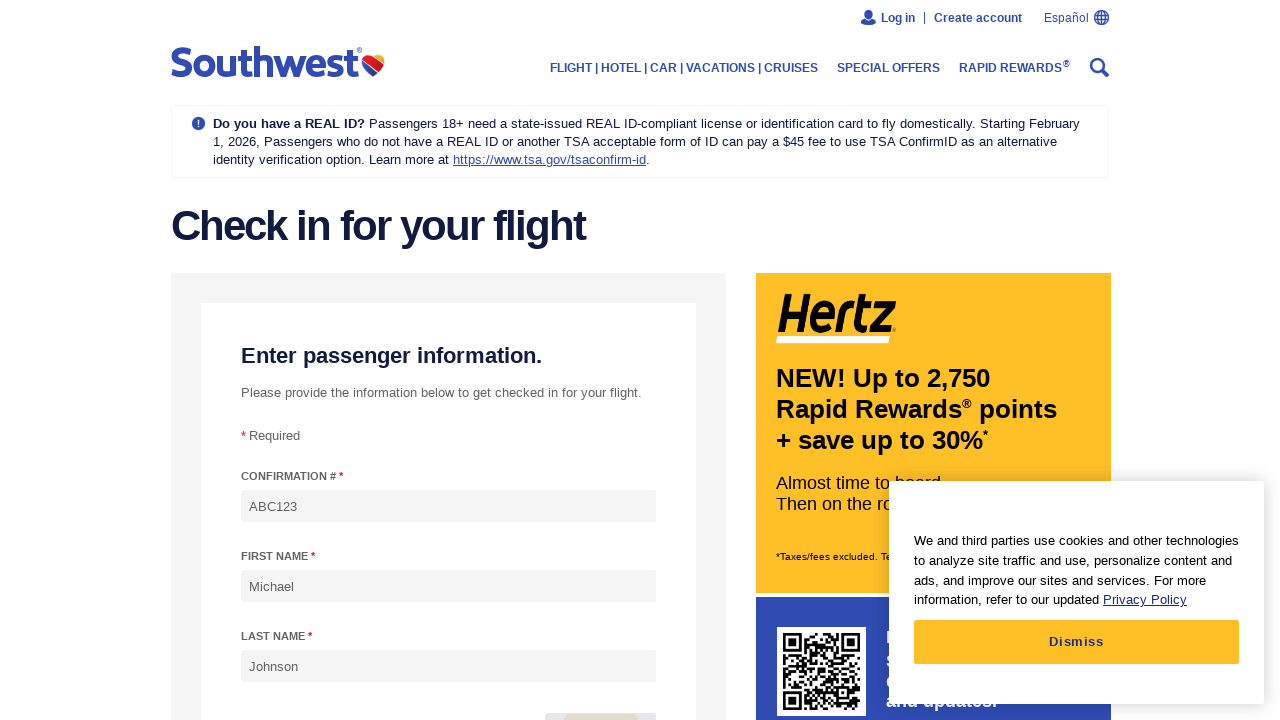

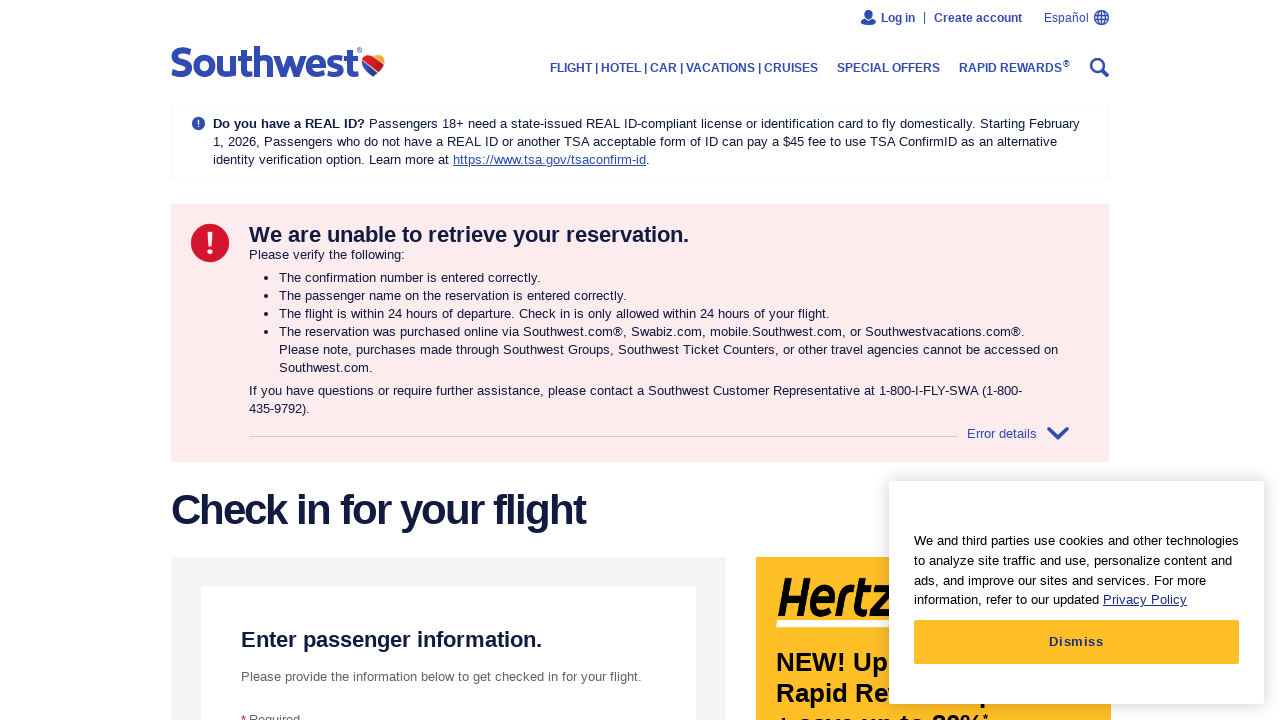